Navigates to Vanguard homepage and verifies the page loads successfully

Starting URL: https://www.vanguard.com/

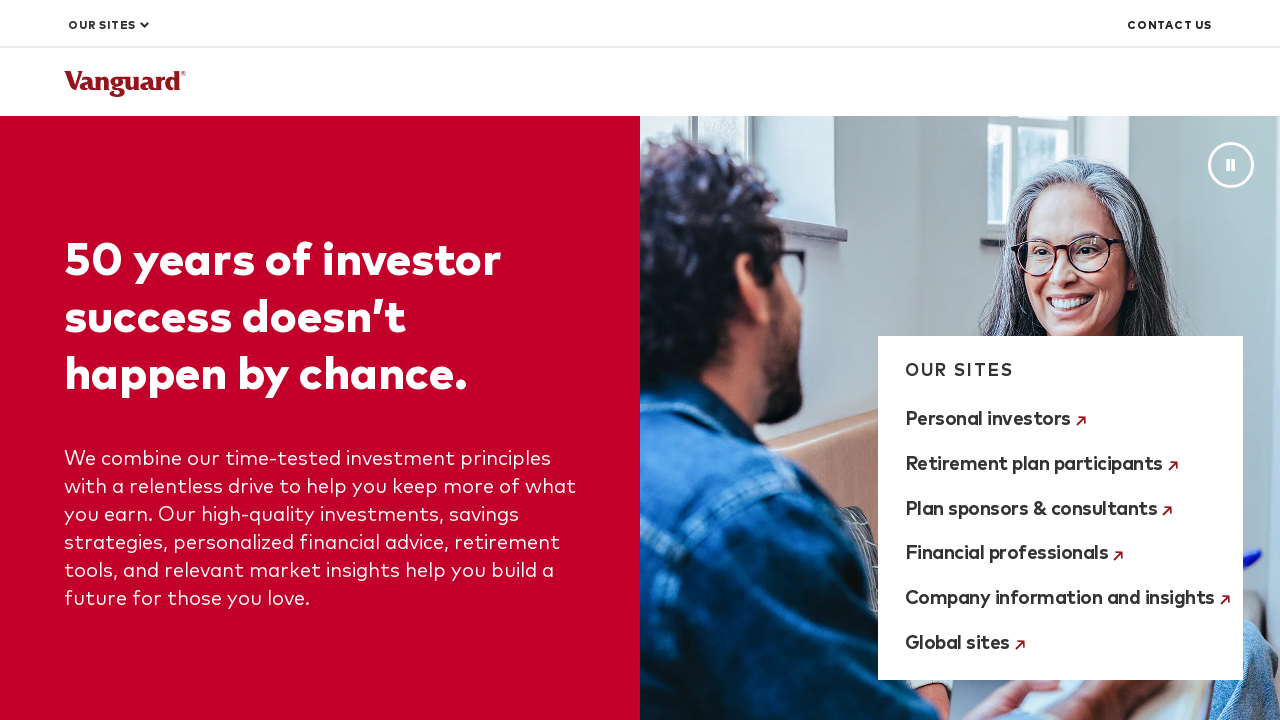

Waited for page to reach domcontentloaded state
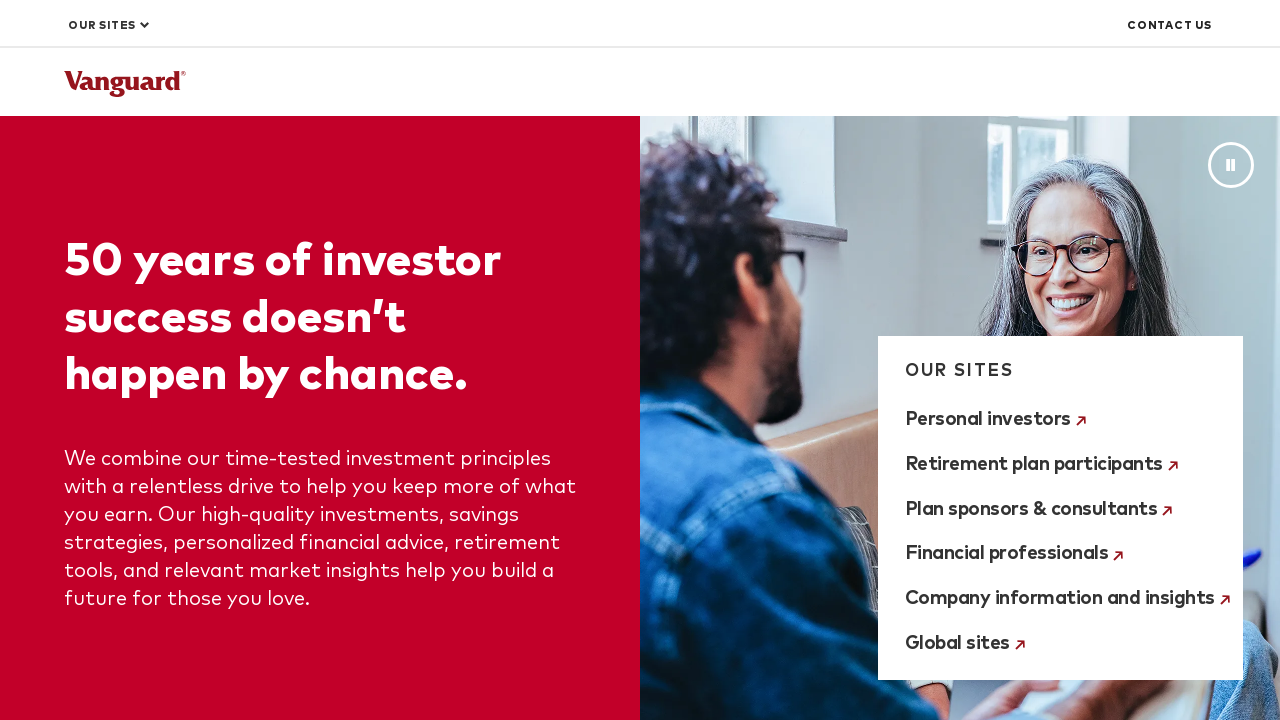

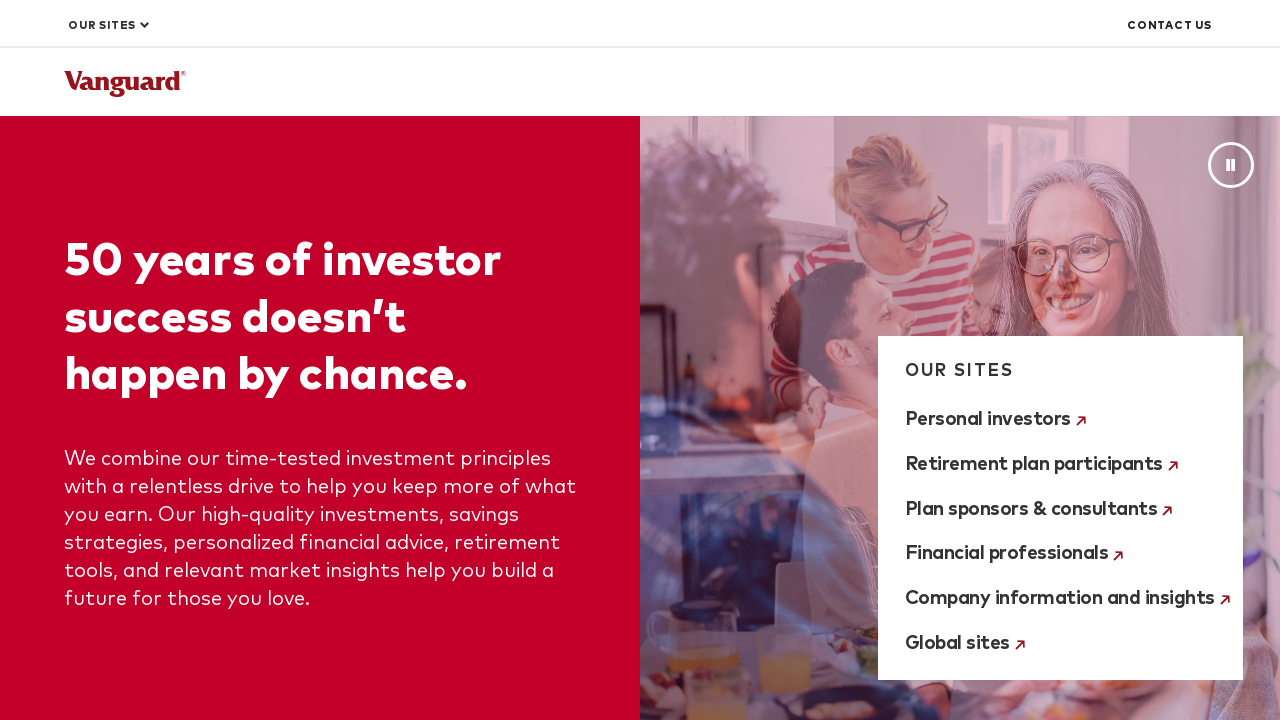